Tests multiple selection dropdown by clicking and selecting multiple options

Starting URL: https://demo.mobiscroll.com/select/multiple-select

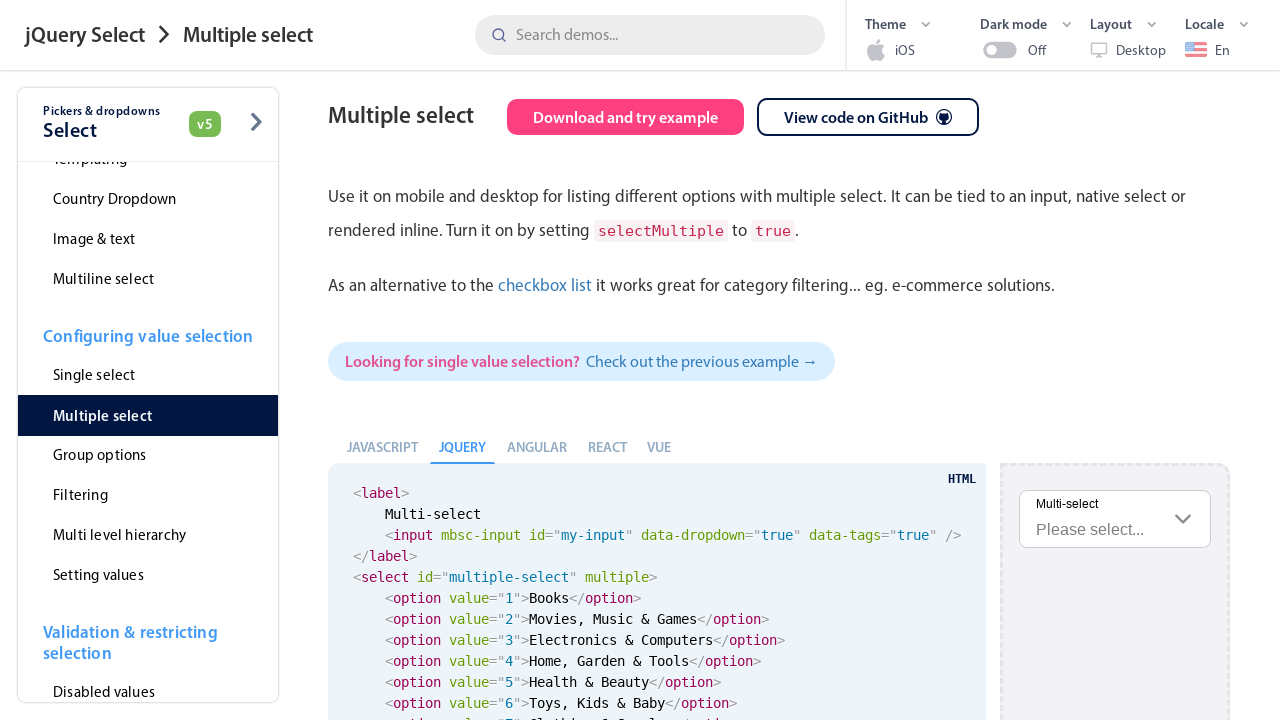

Clicked on multi-select input to open dropdown at (1115, 519) on #multiple-select-input
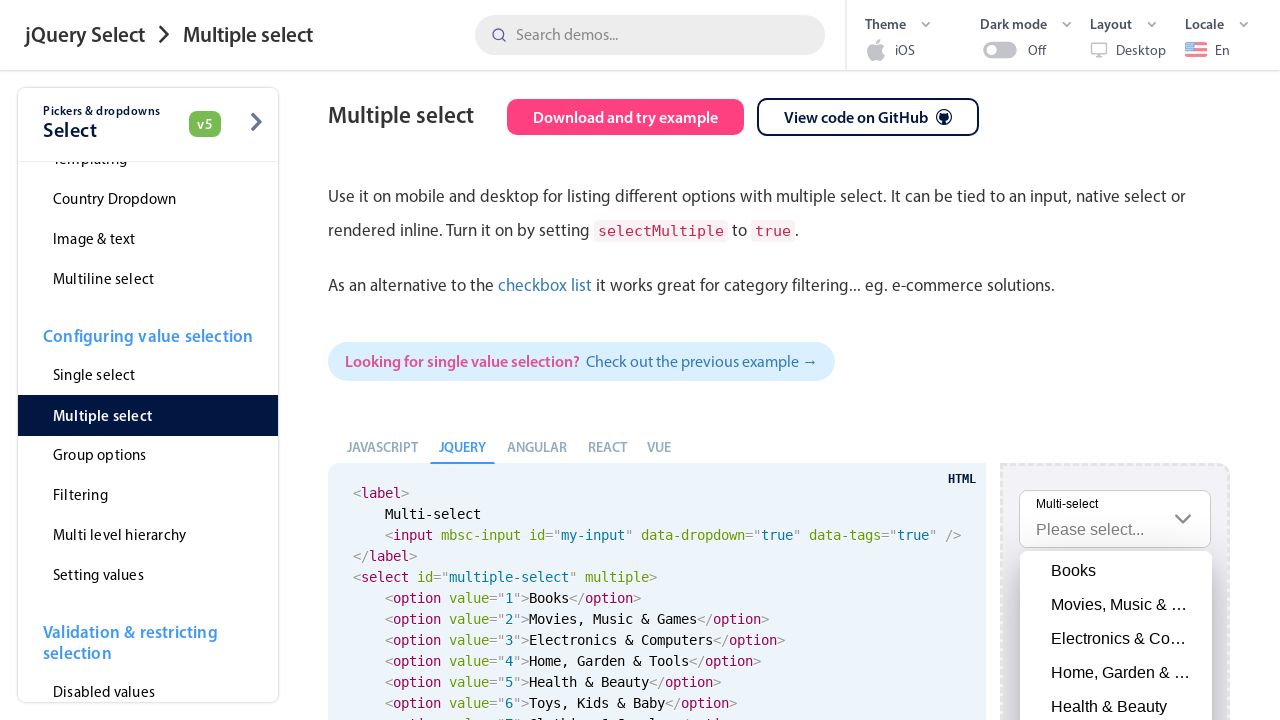

Selected 'Movies, Music & Games' option from dropdown at (1116, 605) on div.mbsc-scroller-wheel-item.mbsc-ios.mbsc-ltr.mbsc-wheel-item-checkmark.mbsc-wh
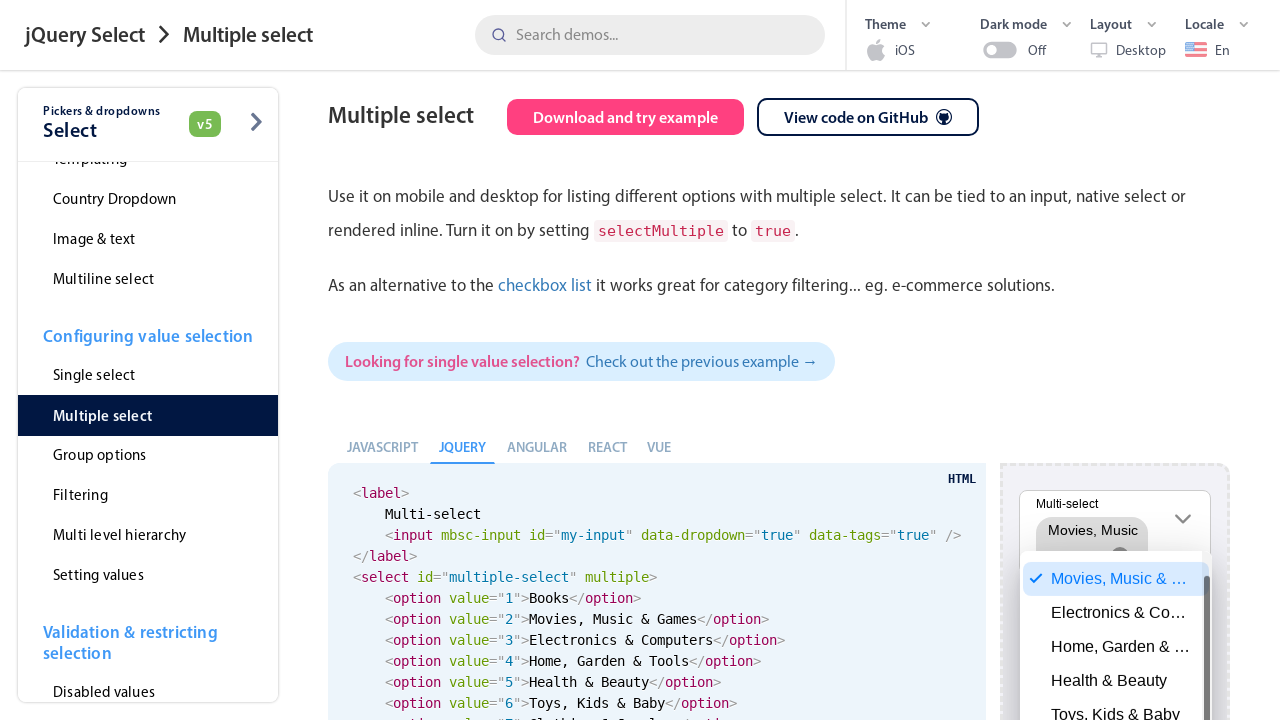

Selected 'Health & Beauty' option from dropdown at (1116, 703) on div.mbsc-scroller-wheel-item.mbsc-ios.mbsc-ltr.mbsc-wheel-item-checkmark.mbsc-wh
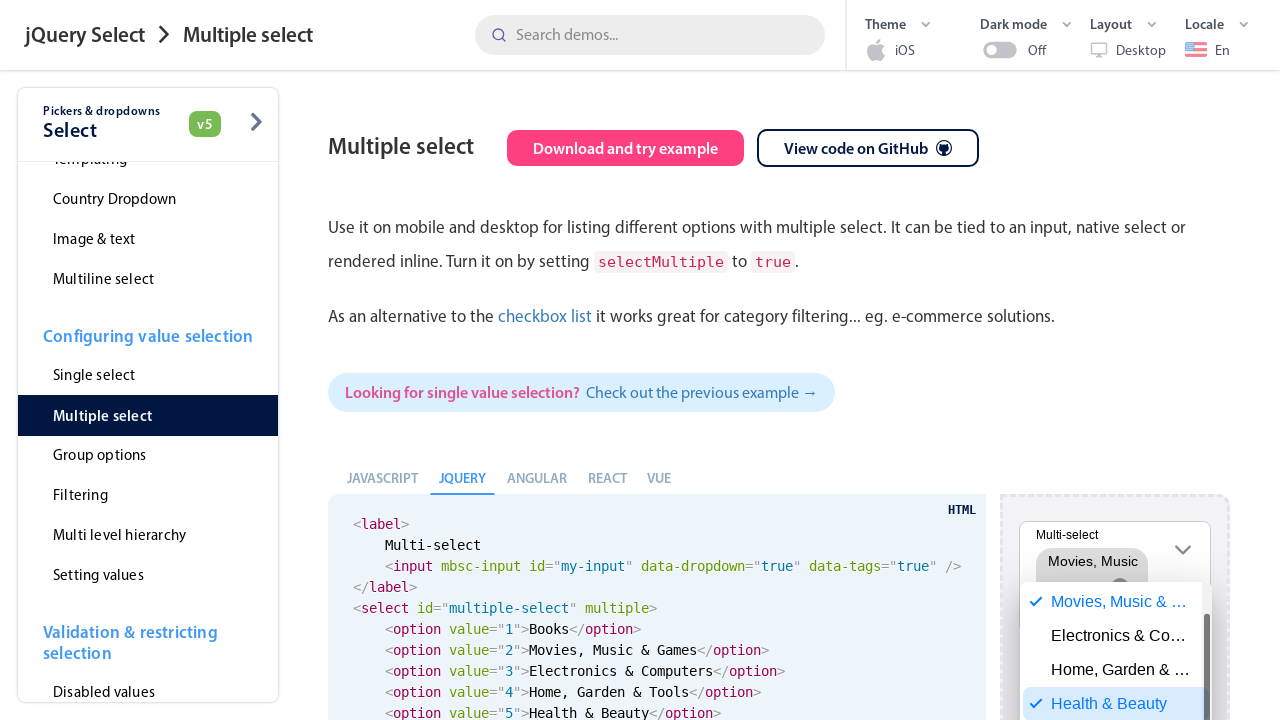

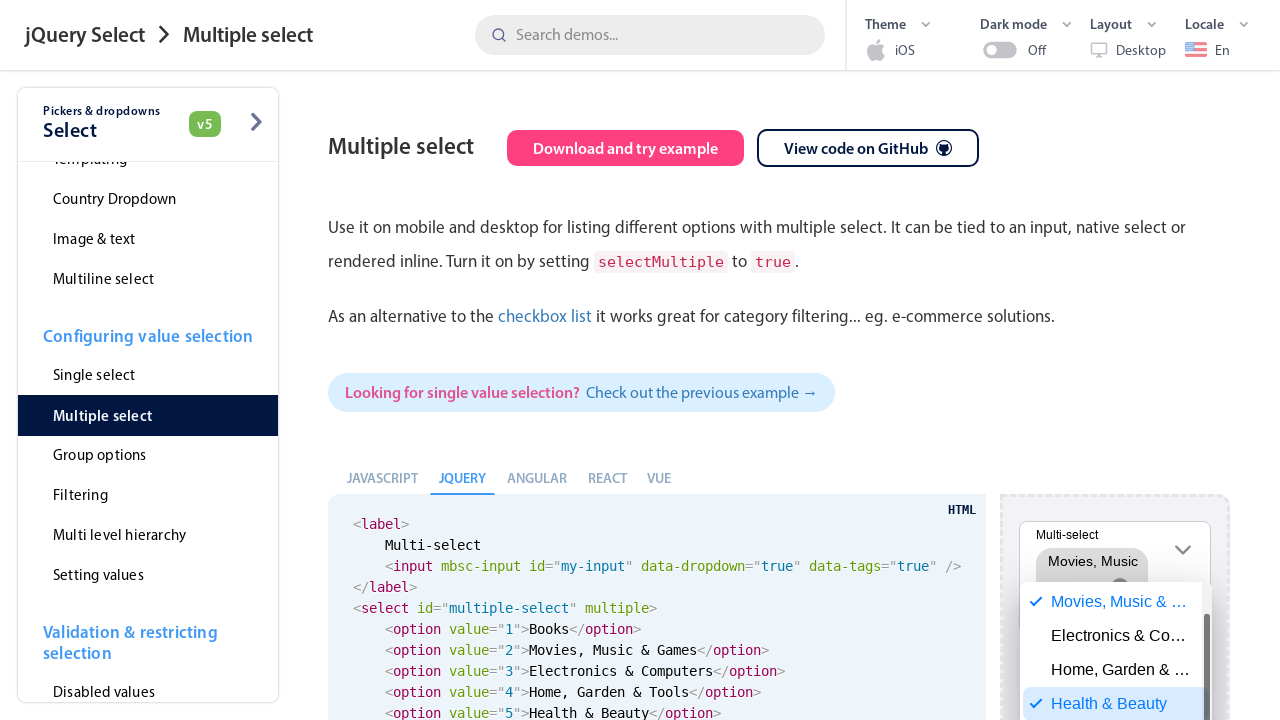